Tests a registration form by filling in required fields (first name, last name, email) and submitting the form to verify successful registration.

Starting URL: http://suninjuly.github.io/registration1.html

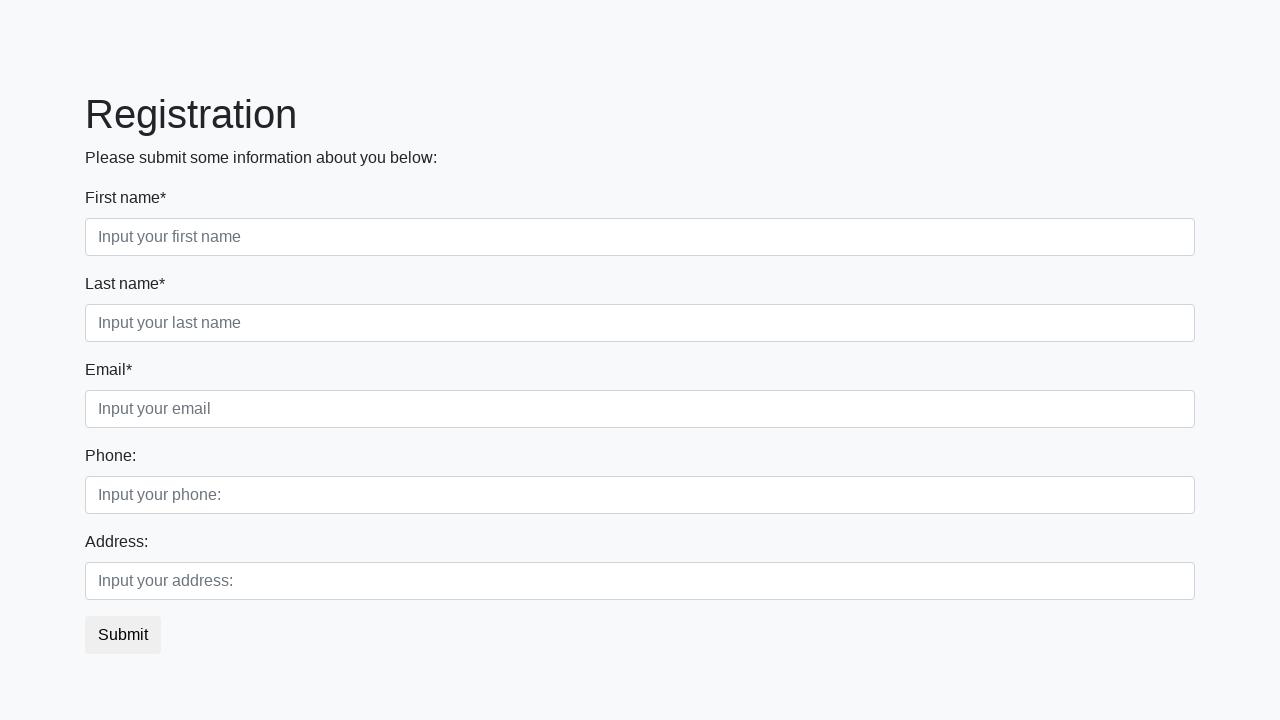

Filled first name field with 'Ivan' on .form-control.first
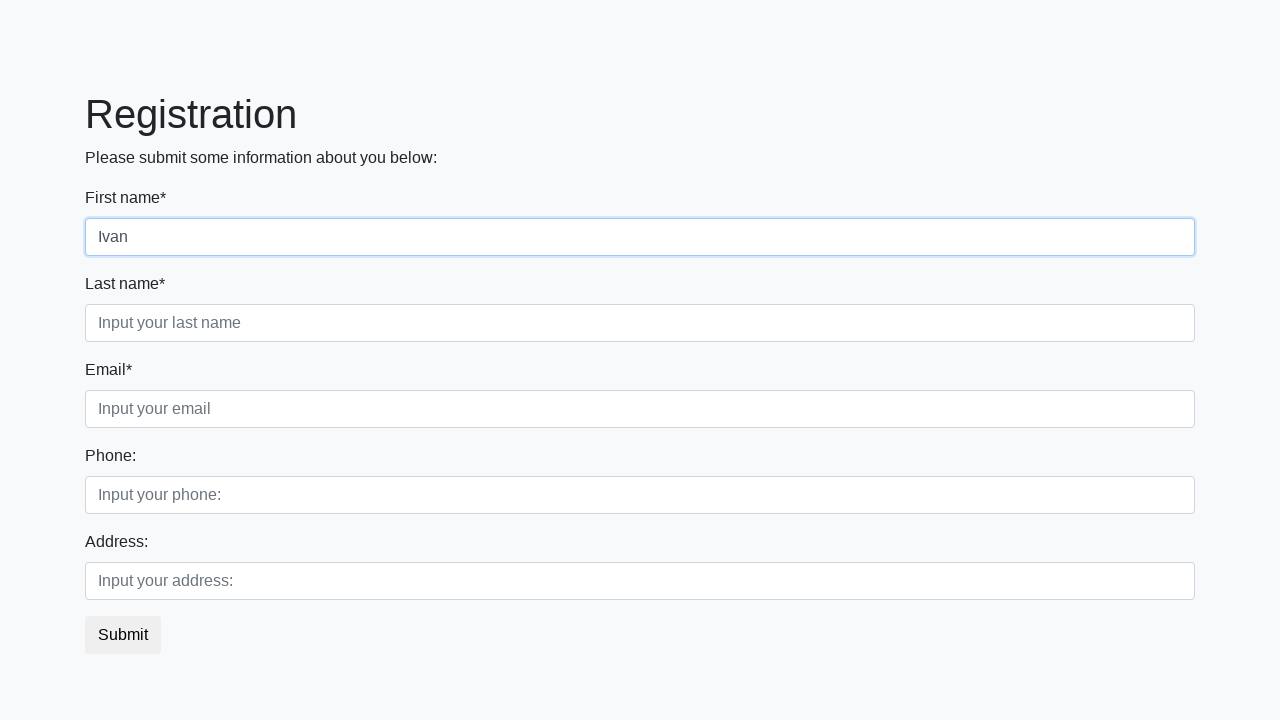

Filled last name field with 'Petrov' on .form-control.second
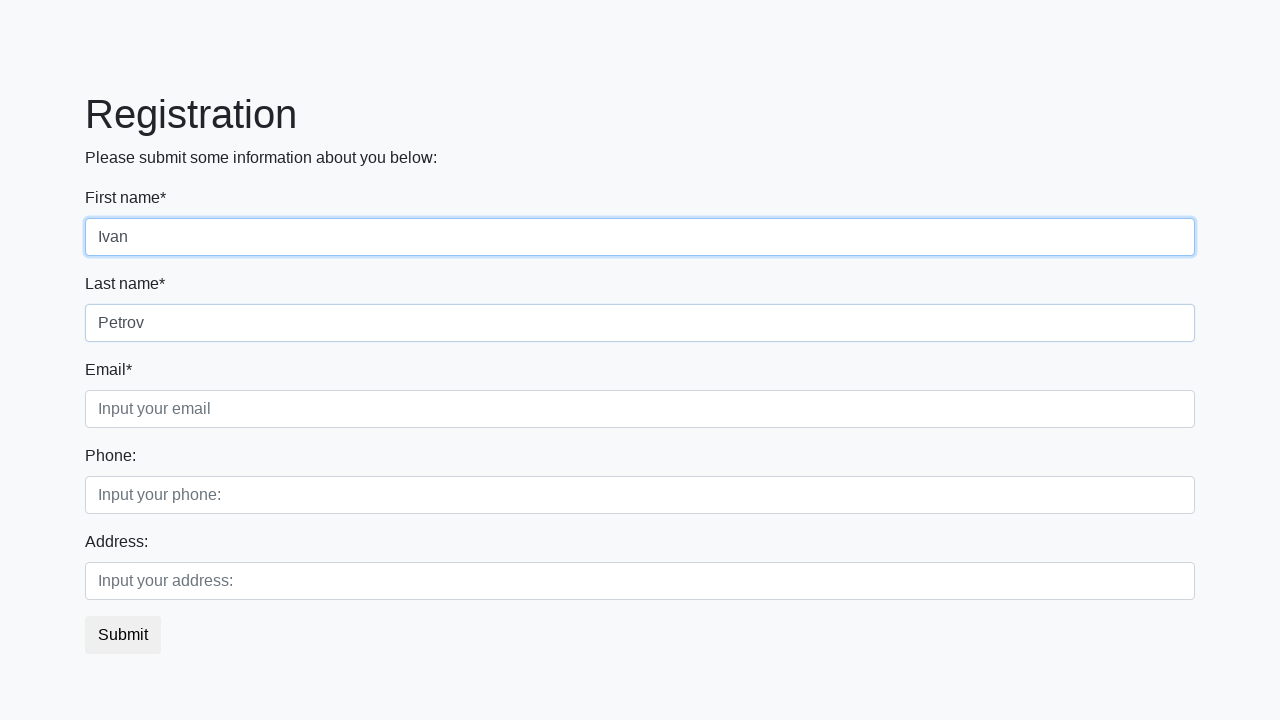

Filled email field with 'petrov@example.com' on .form-control.third
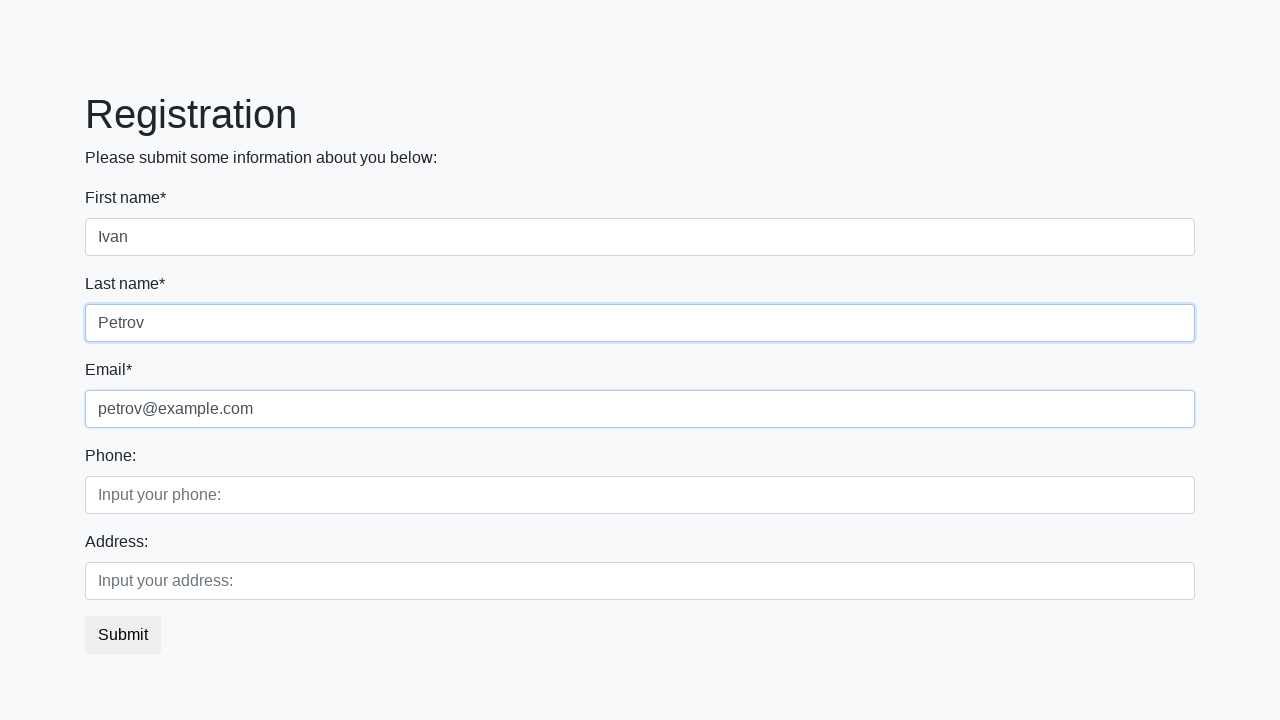

Clicked submit button to register at (123, 635) on button.btn
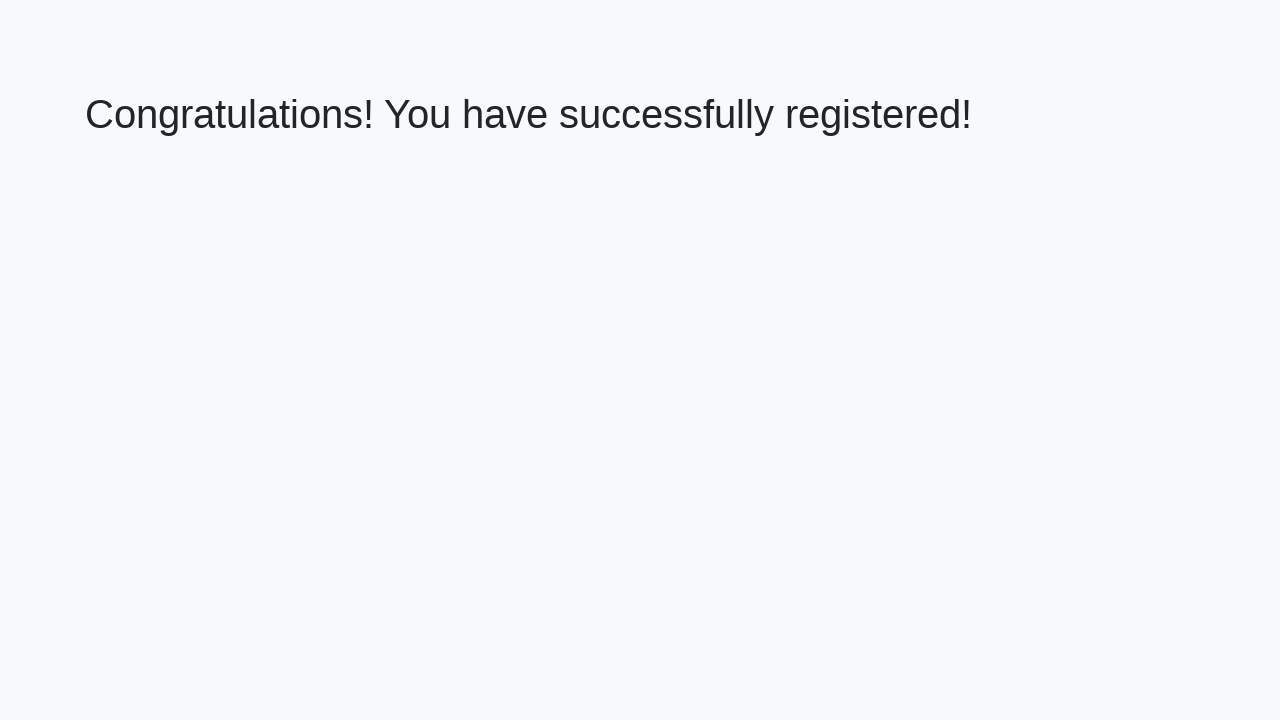

Success message appeared
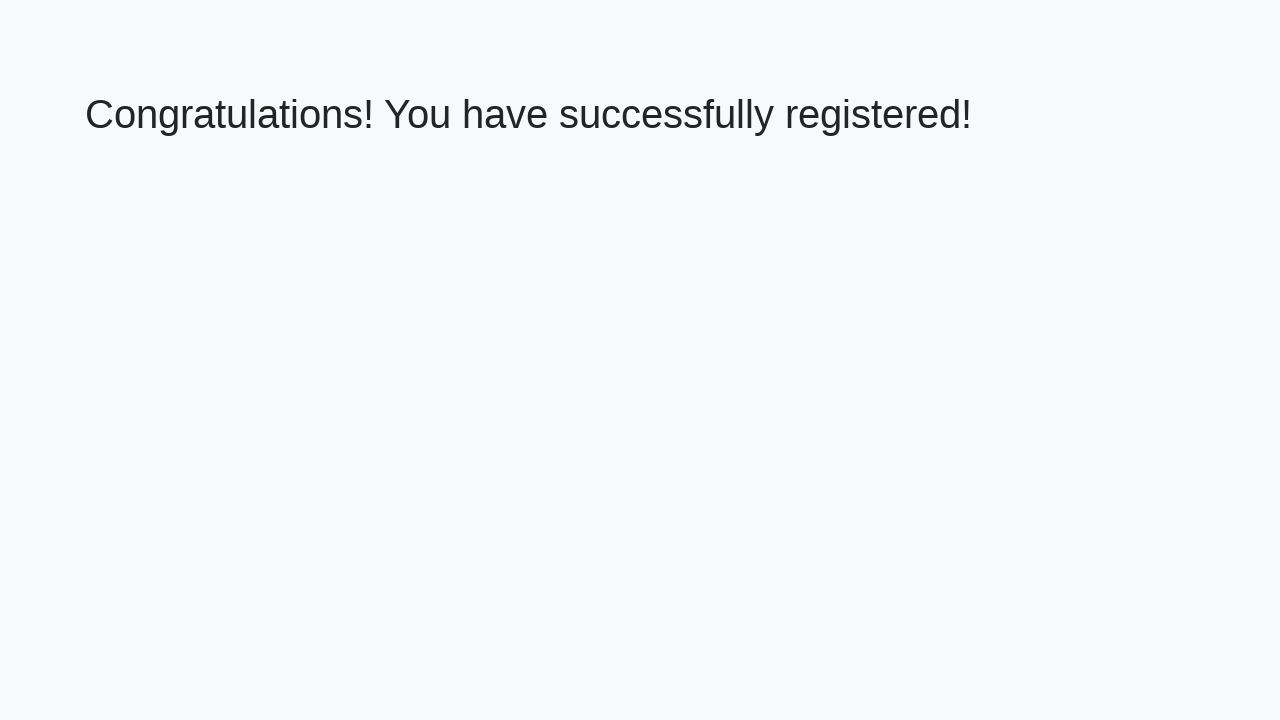

Retrieved success message text: 'Congratulations! You have successfully registered!'
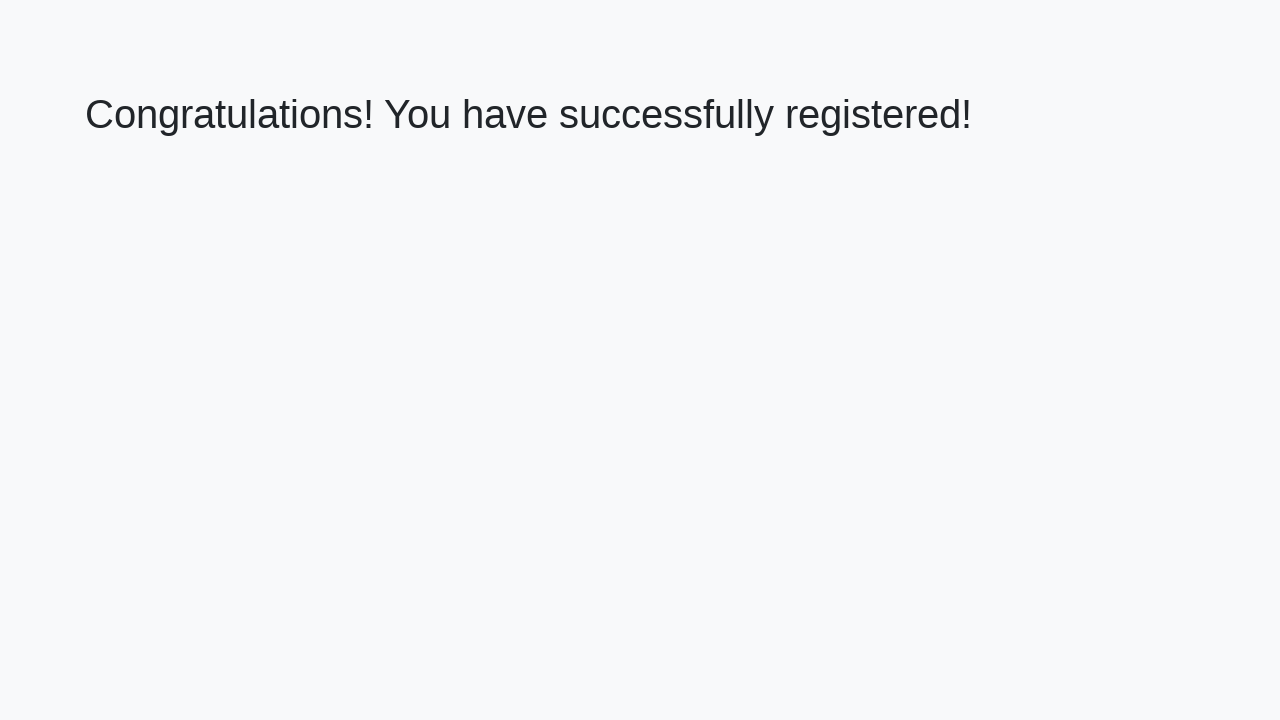

Verified success message matches expected text
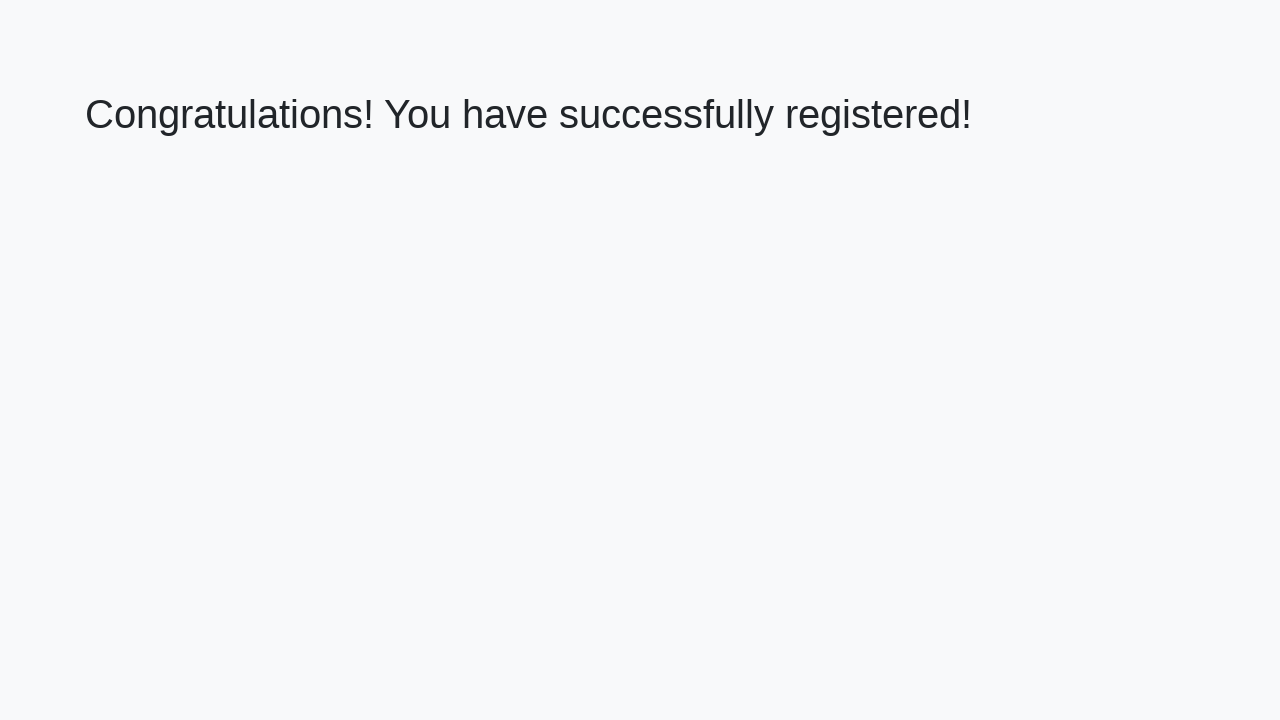

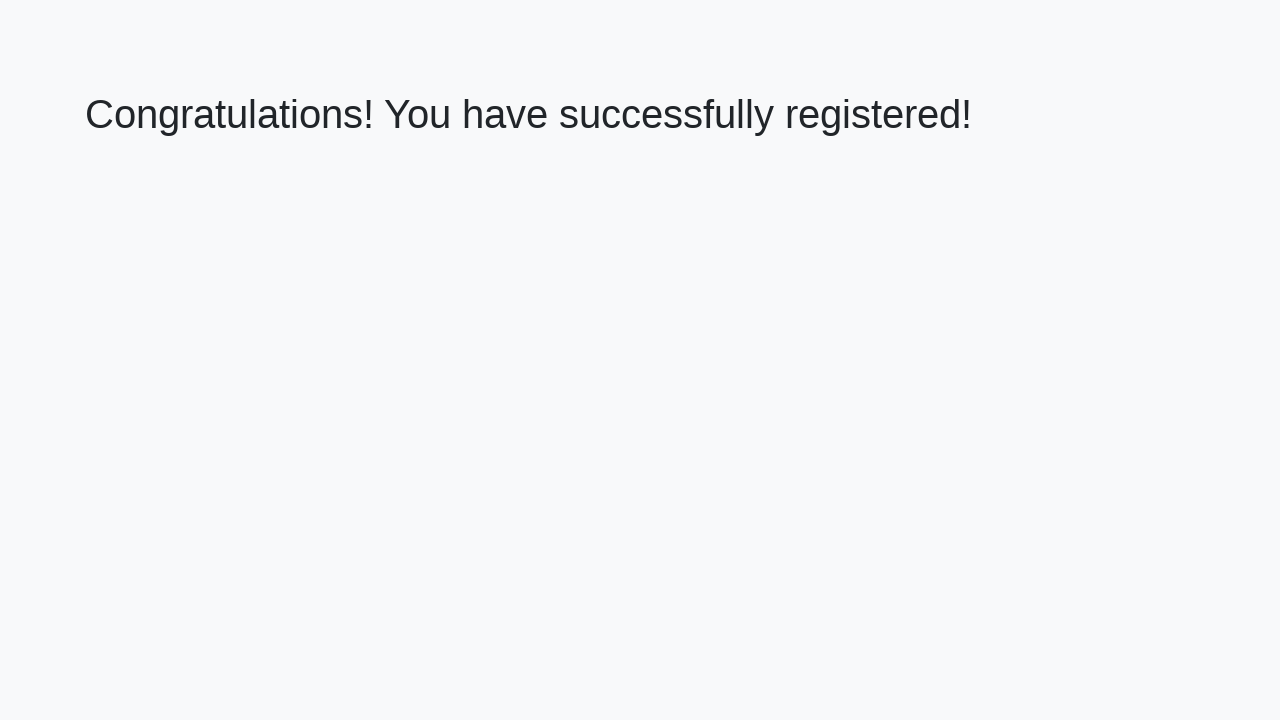